Tests JavaScript alert functionality by clicking a button that triggers an alert and then accepting the alert dialog

Starting URL: https://demo.automationtesting.in/Alerts.html

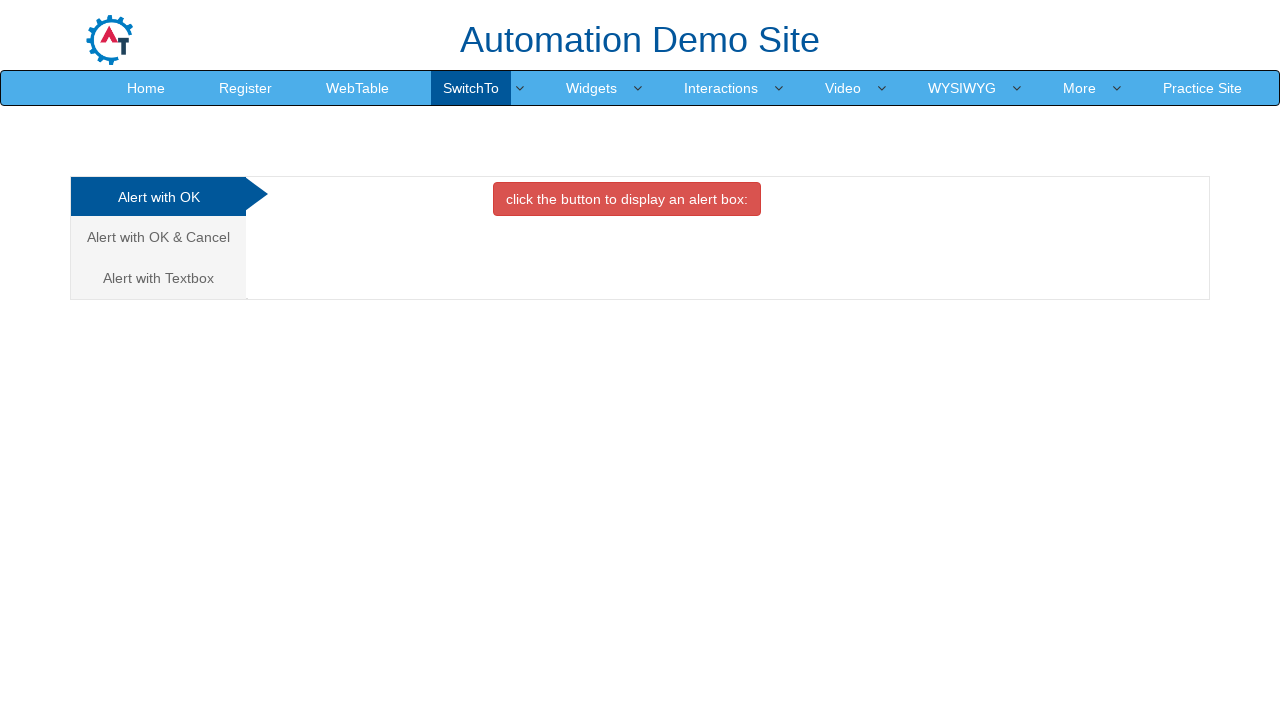

Set up dialog handler to accept alert dialogs
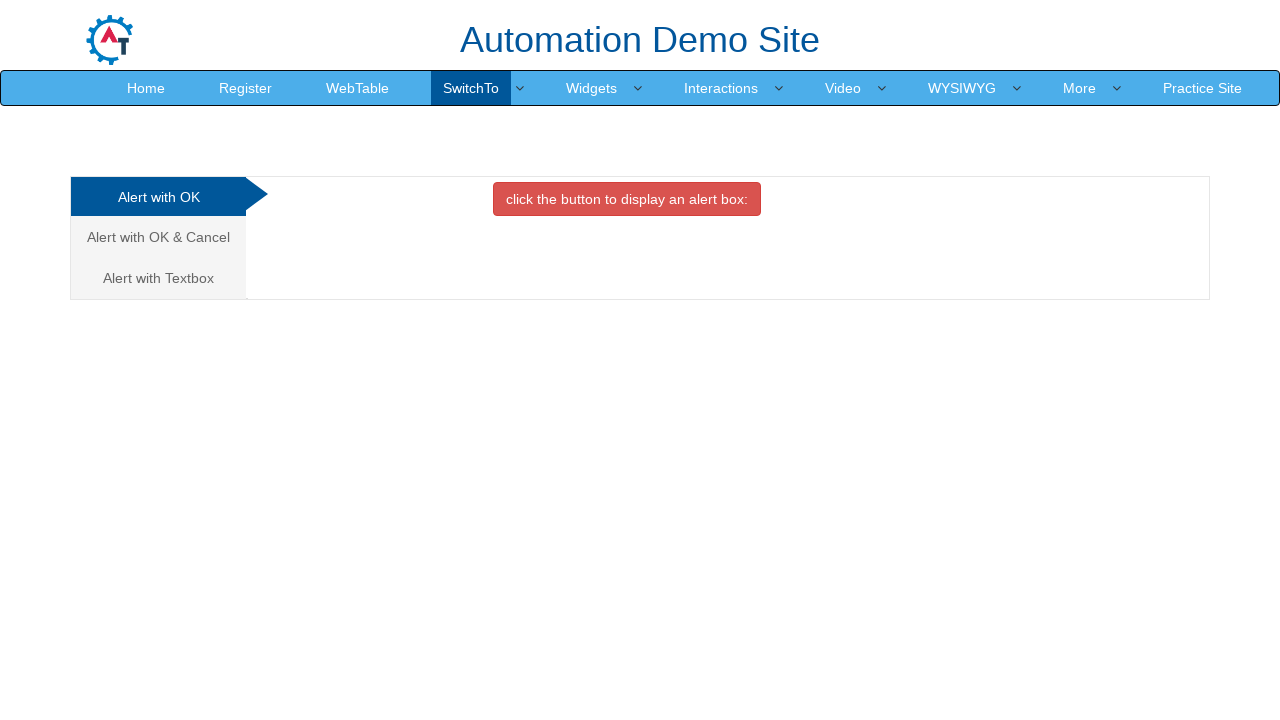

Clicked button that triggers JavaScript alert at (627, 199) on (//button/../../../../../div[1]/div/div/div/div/div/button)[1]
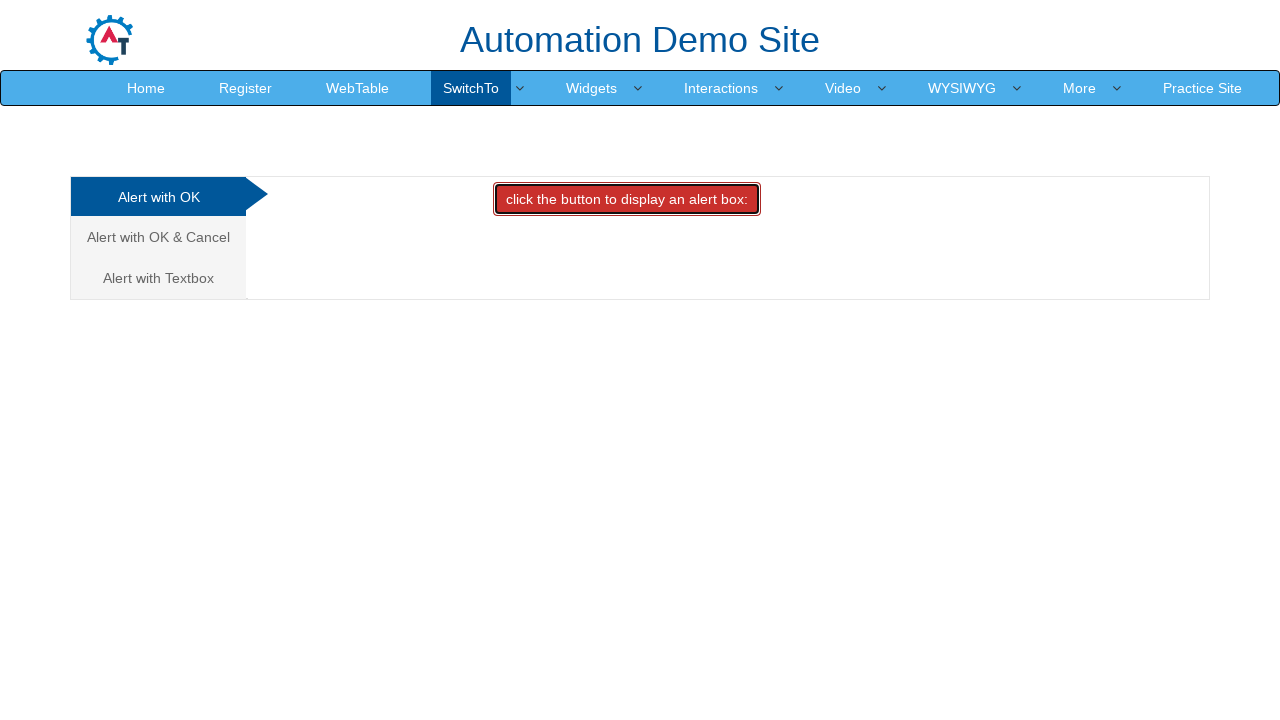

Waited 500ms for alert dialog to be handled
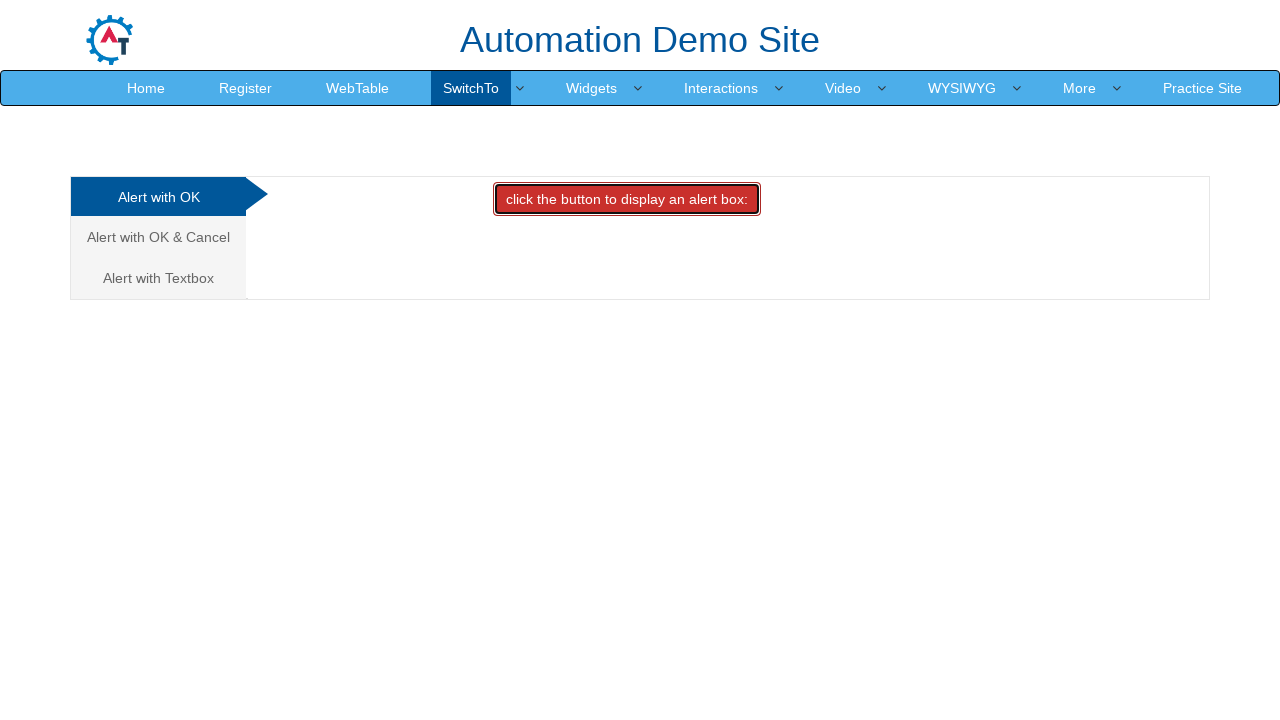

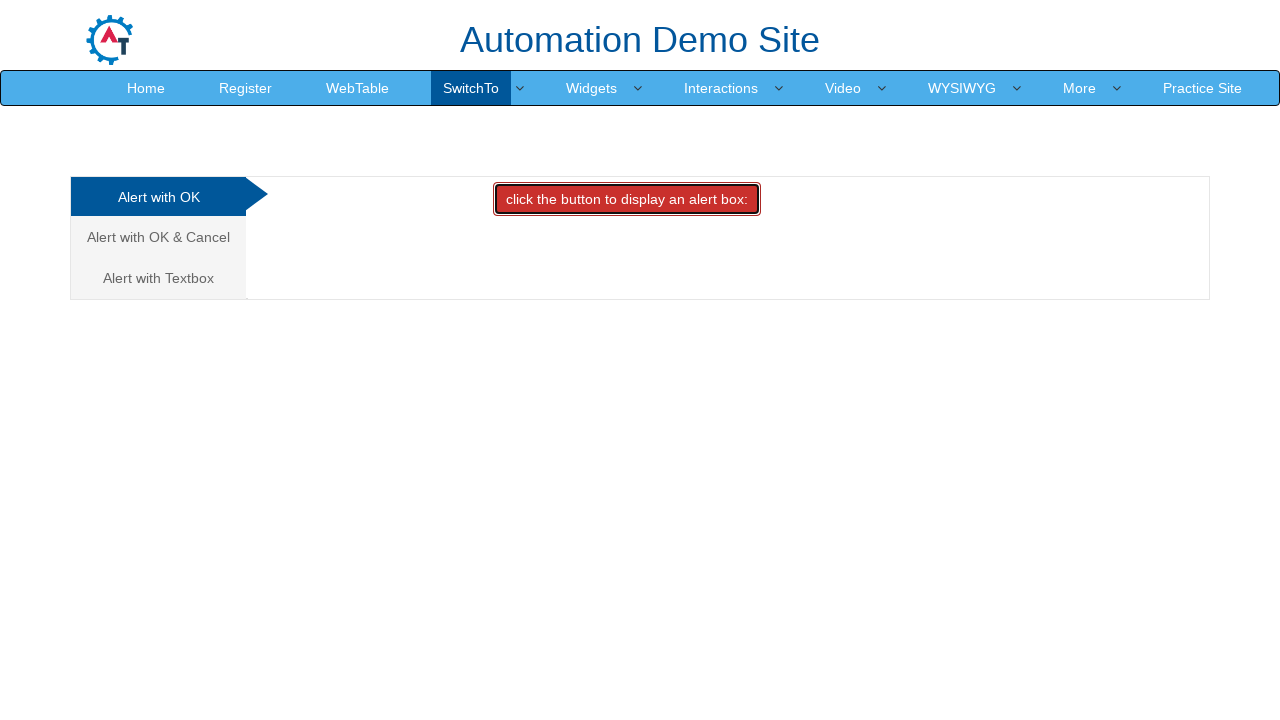